Tests clicking the first anchor link styled as a button in the jQuery UI Button demo

Starting URL: https://jqueryui.com/

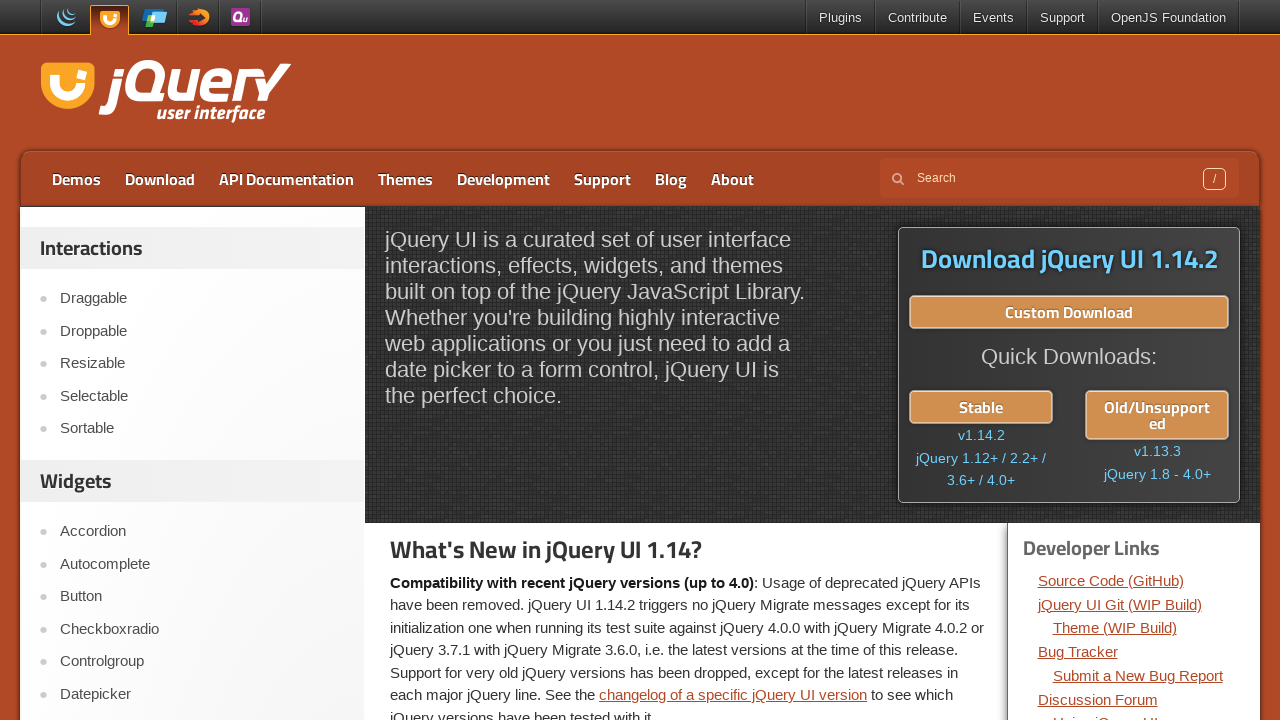

Clicked on Button demo link from jQuery UI homepage at (202, 597) on xpath=//a[text()='Button']
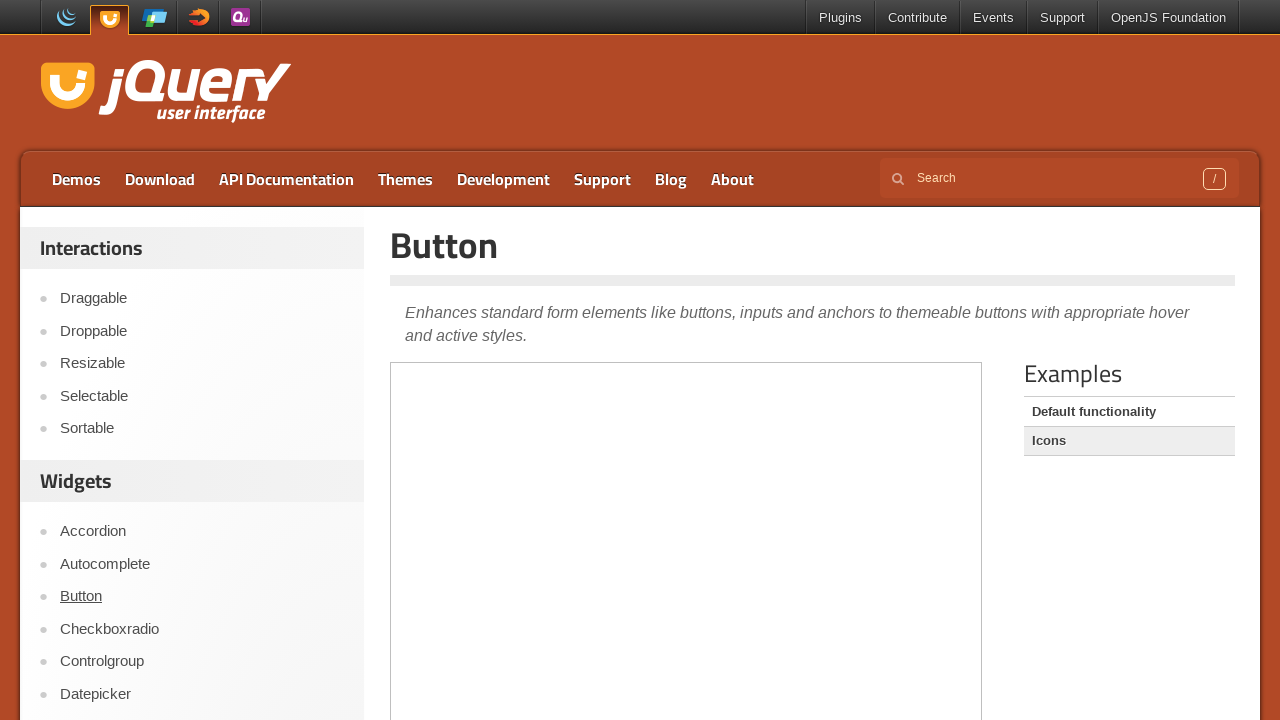

Located the demo iframe
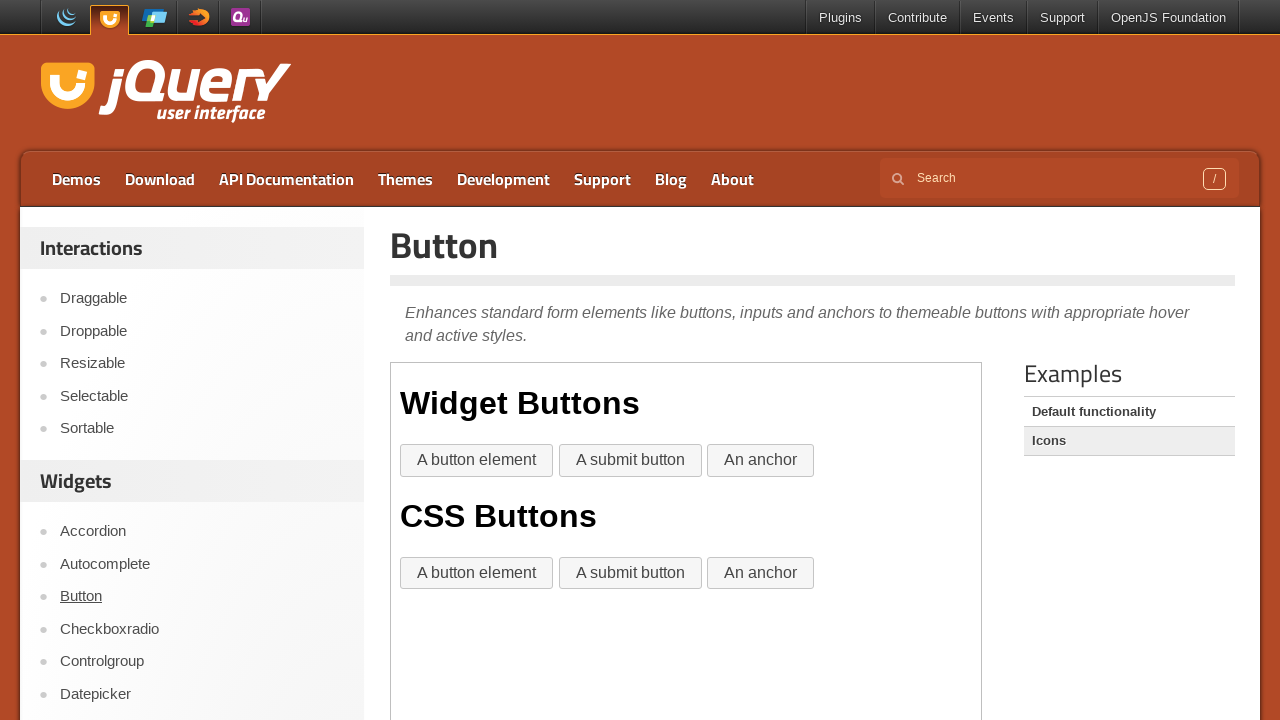

Clicked the first anchor link styled as a button in the jQuery UI Button demo at (761, 461) on iframe >> nth=0 >> internal:control=enter-frame >> (//a[text()='An anchor'])[pos
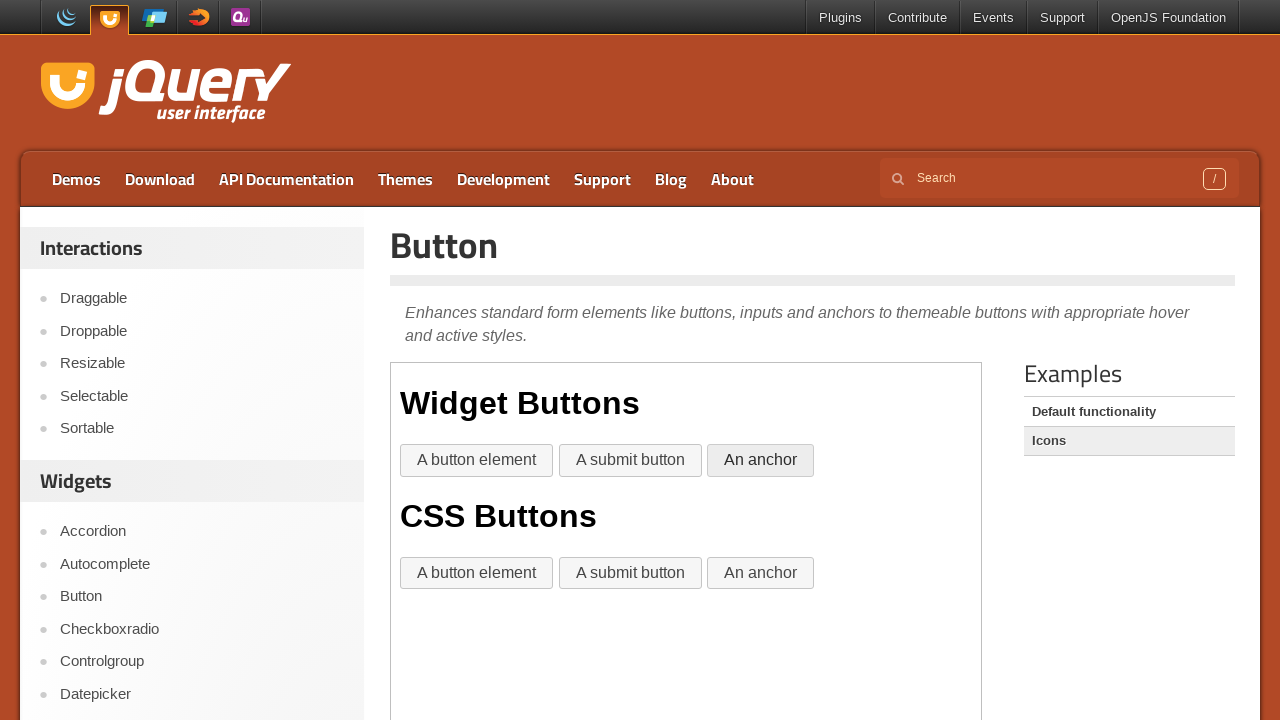

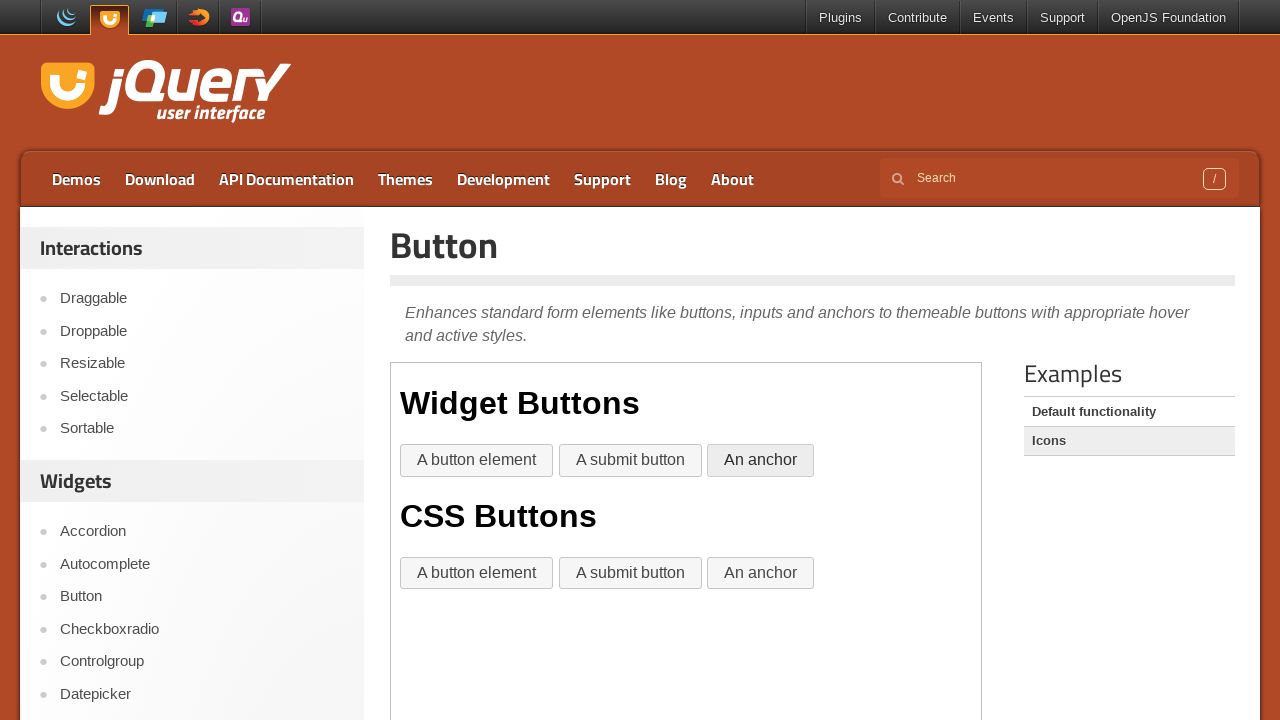